Tests scrolling to form elements and filling in name and date fields on a scroll practice page

Starting URL: https://formy-project.herokuapp.com/scroll

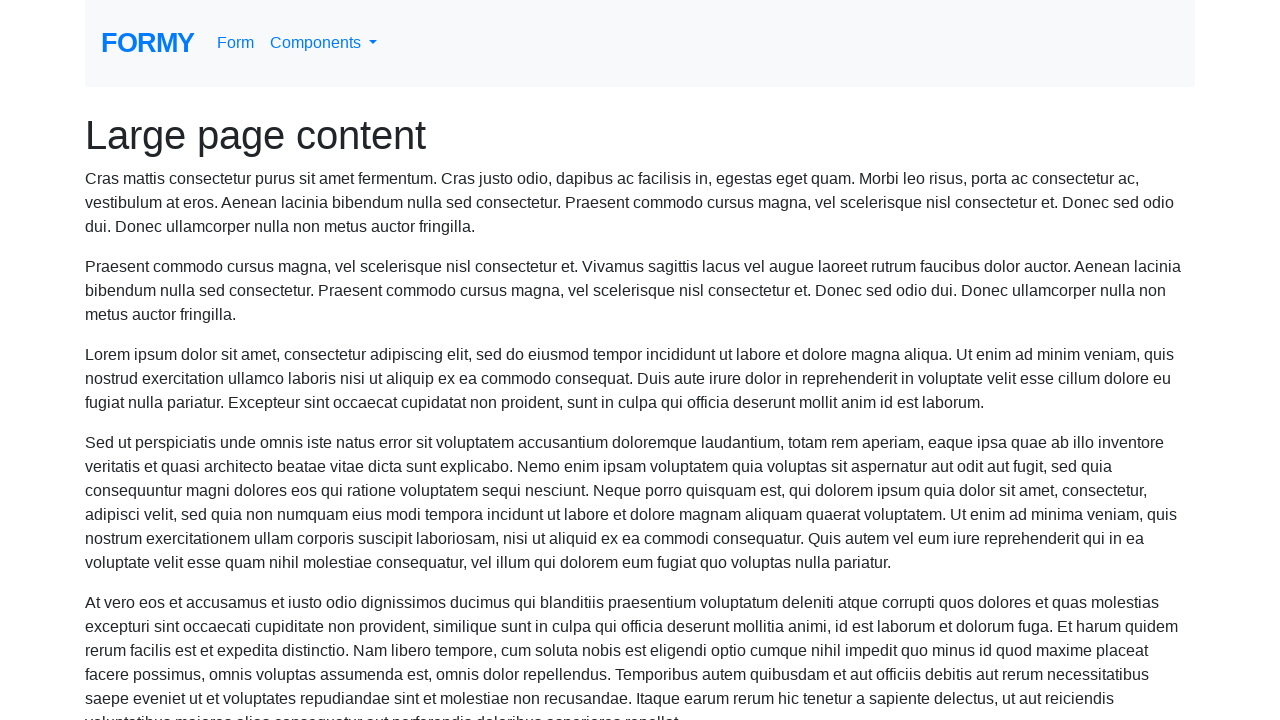

Located the name field element
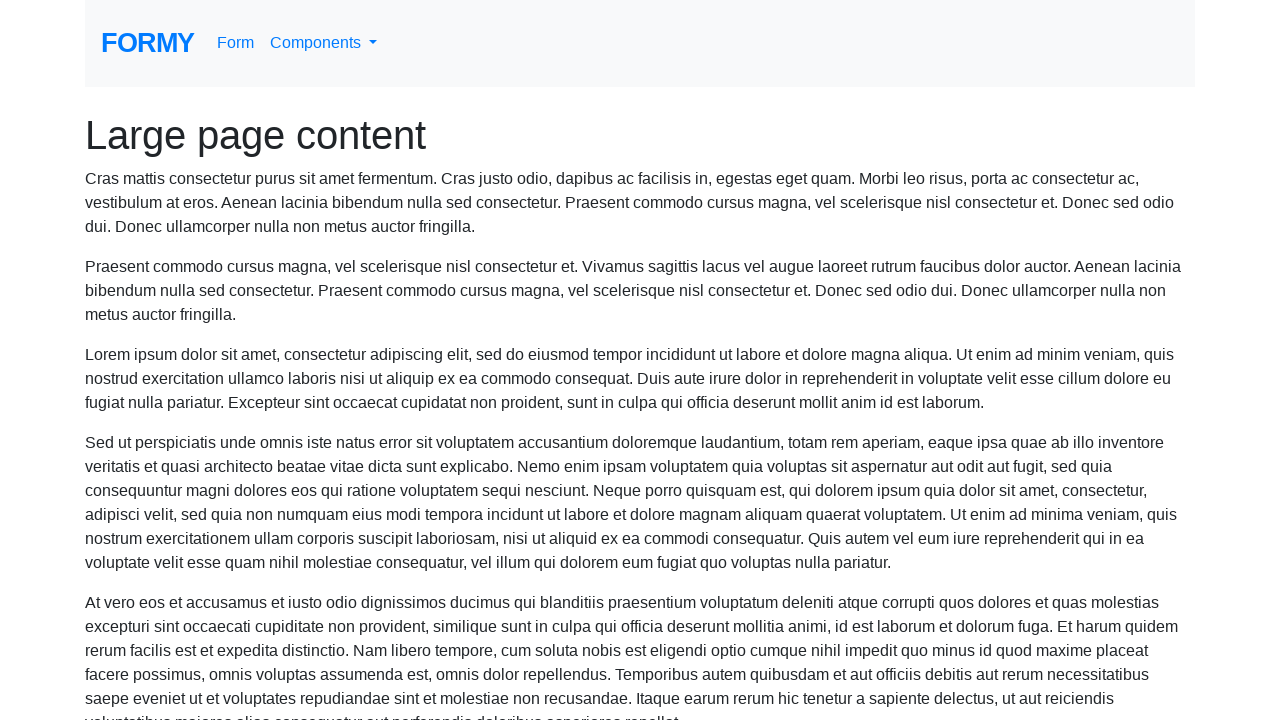

Scrolled to name field
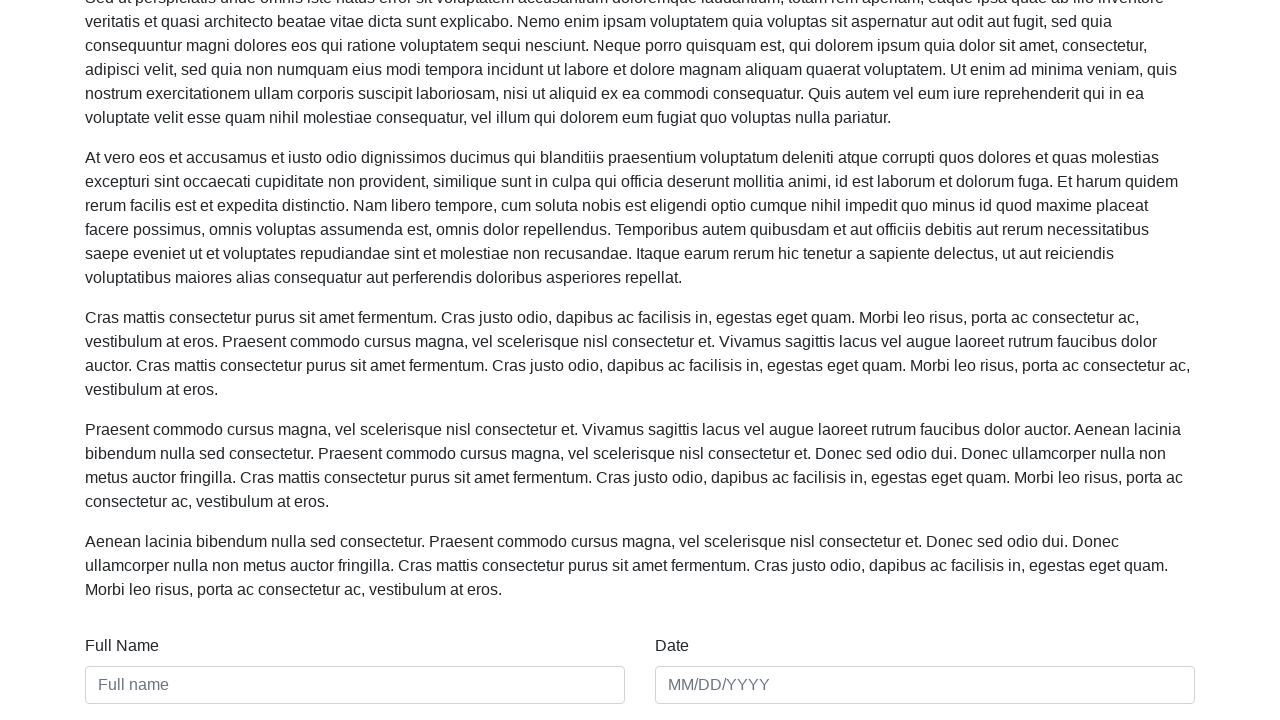

Filled name field with 'Maria Santos' on #name
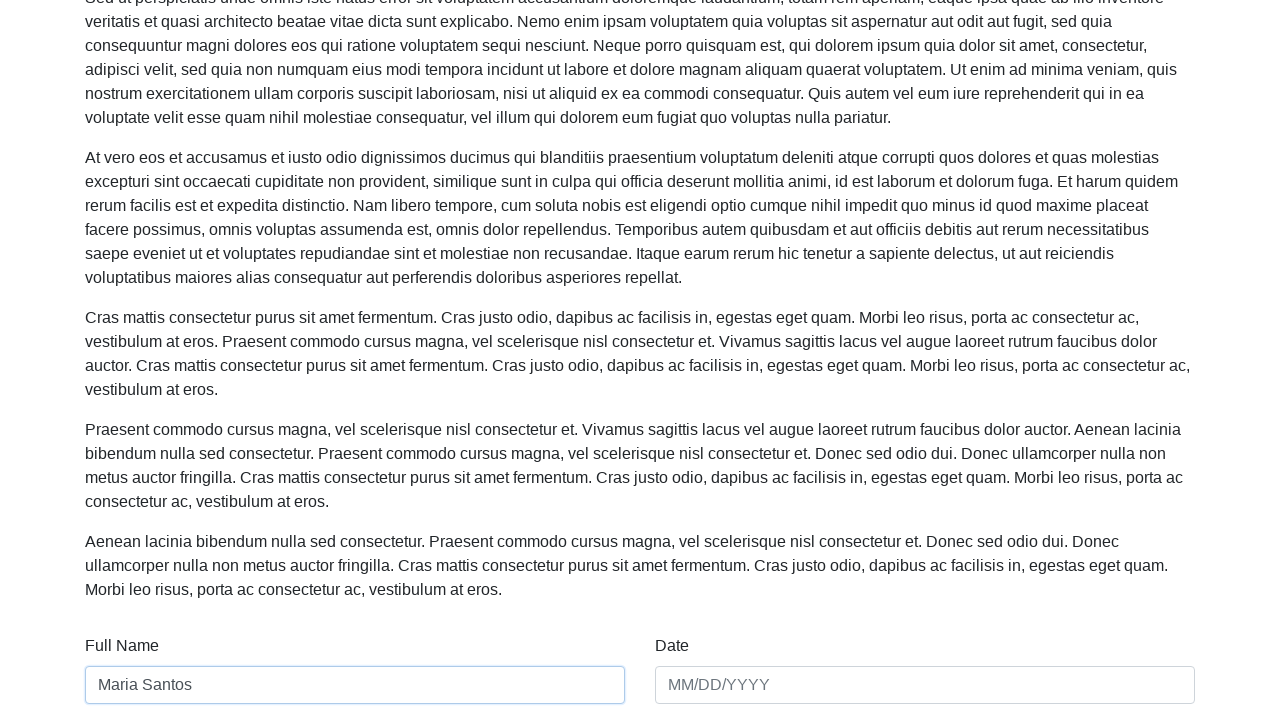

Filled date field with '03/15/2024' on #date
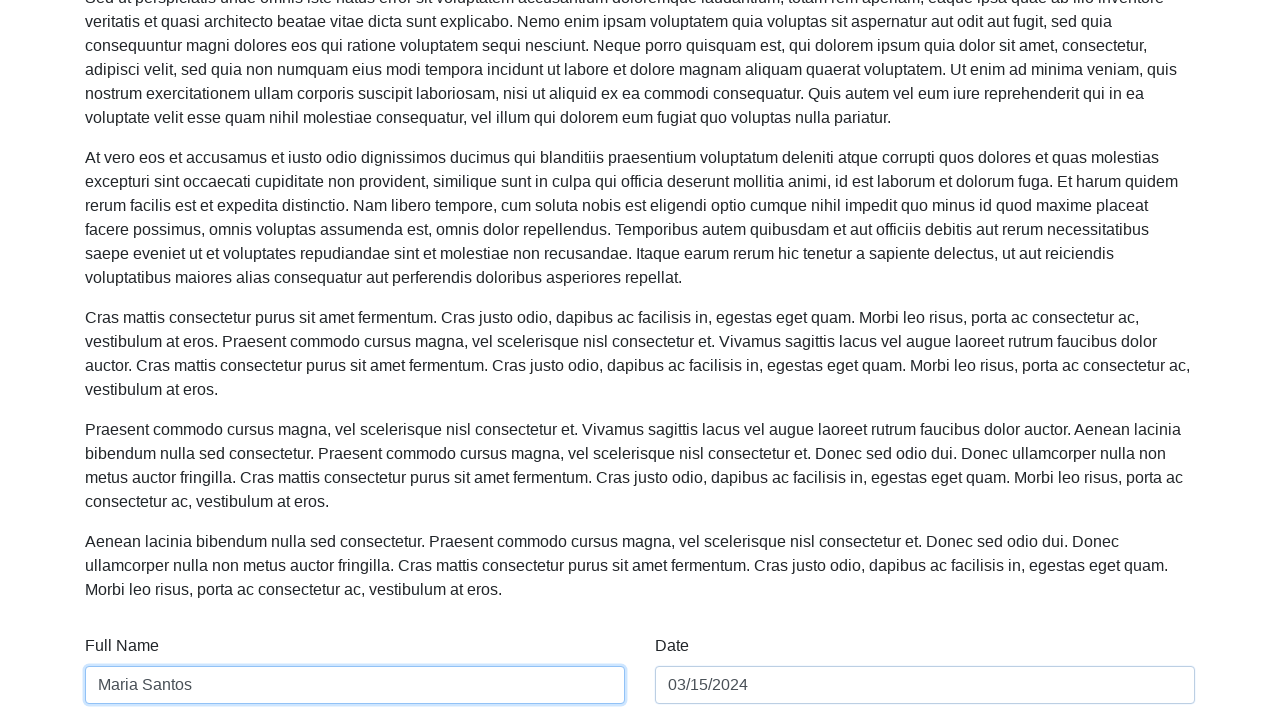

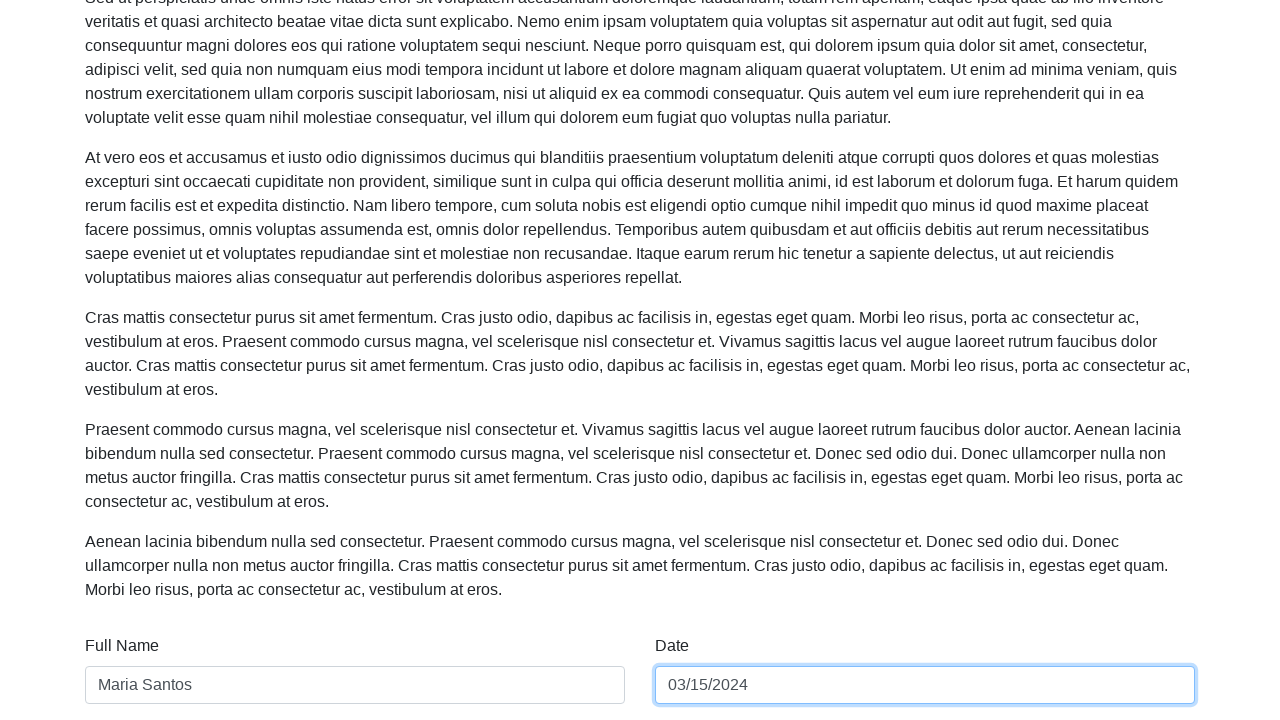